Tests page loading with blocked analytics, fonts and image requests for faster execution

Starting URL: https://www.checklyhq.com/

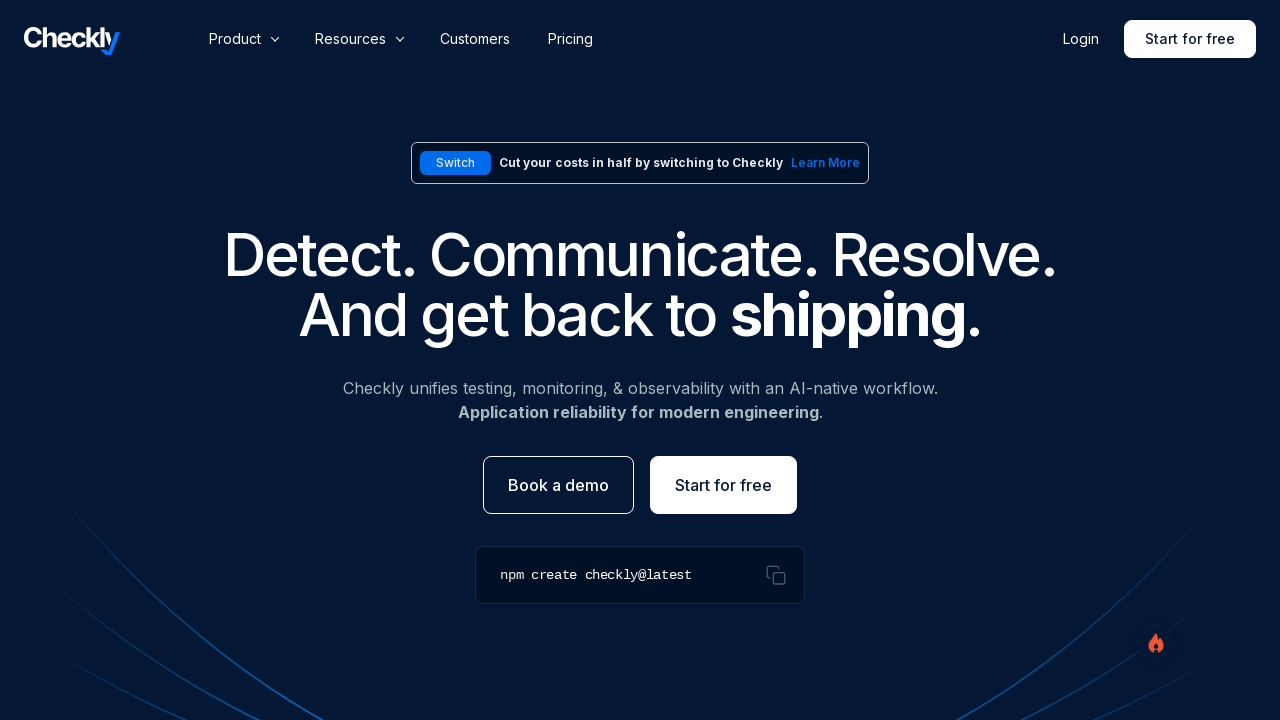

Page loaded with DOM content ready, analytics/fonts/images blocked
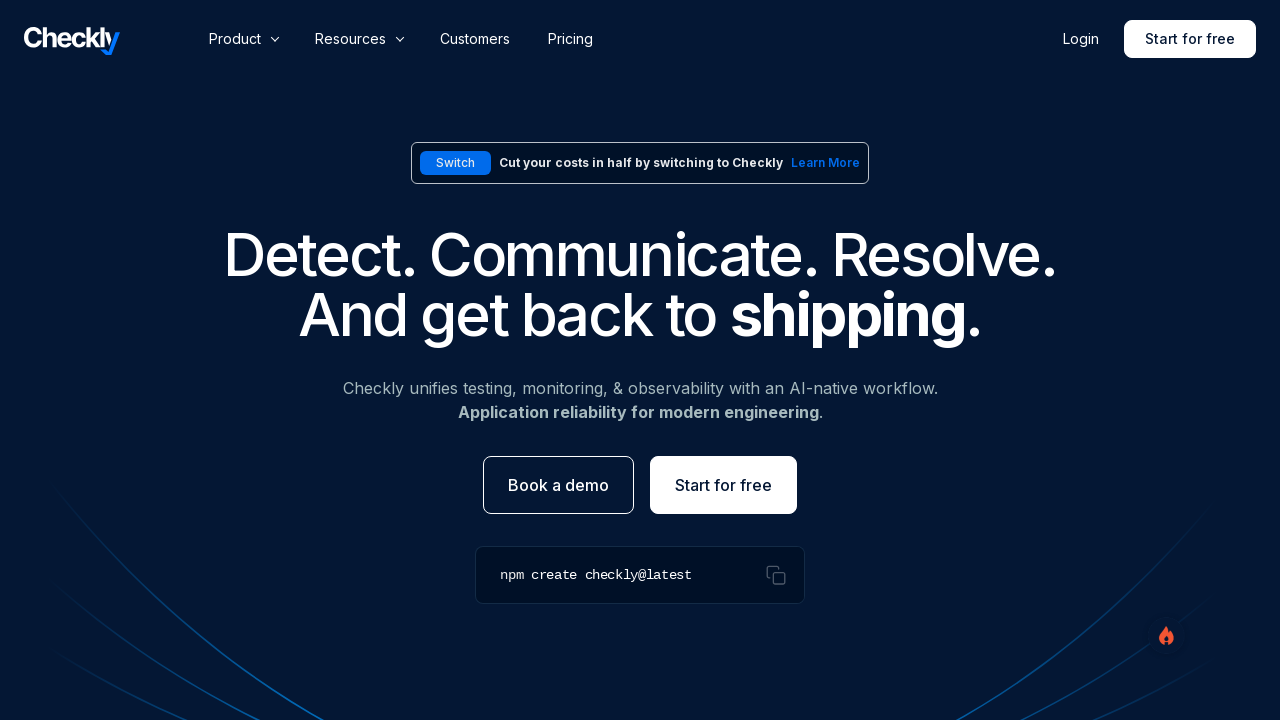

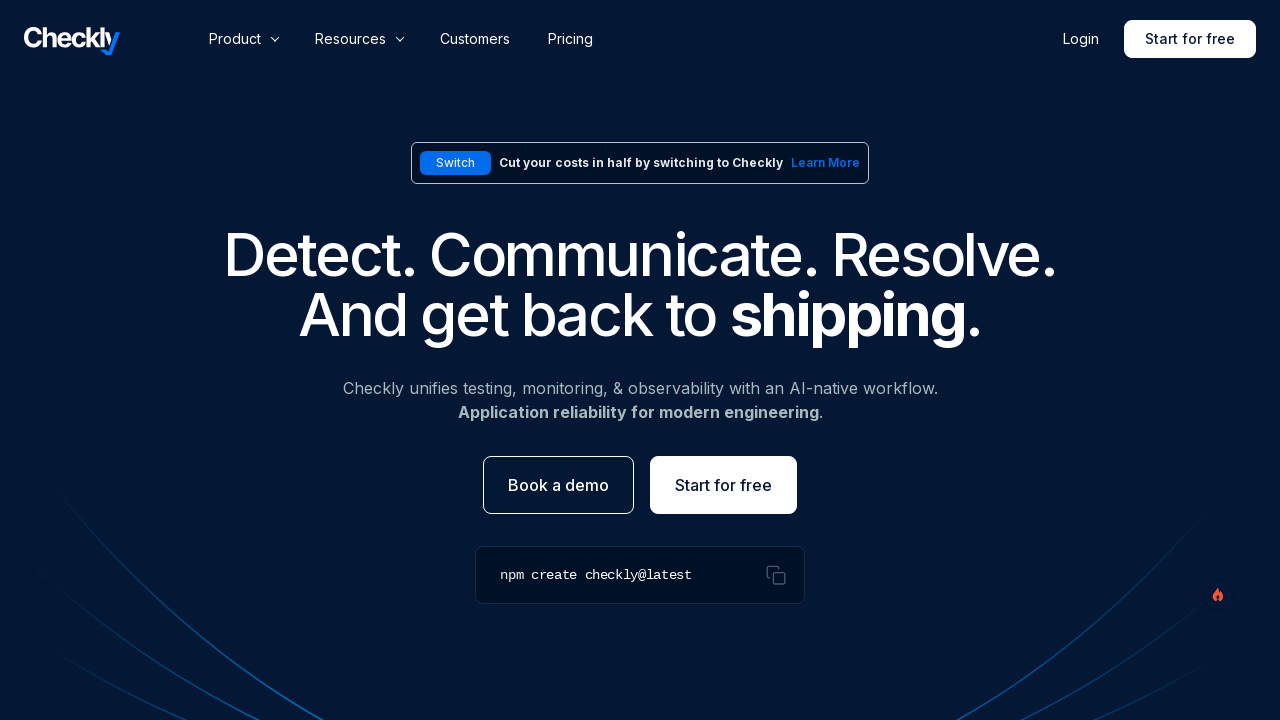